Tests the age calculator form by entering a name and age, submitting the form, and verifying the result message

Starting URL: https://kristinek.github.io/site/examples/age

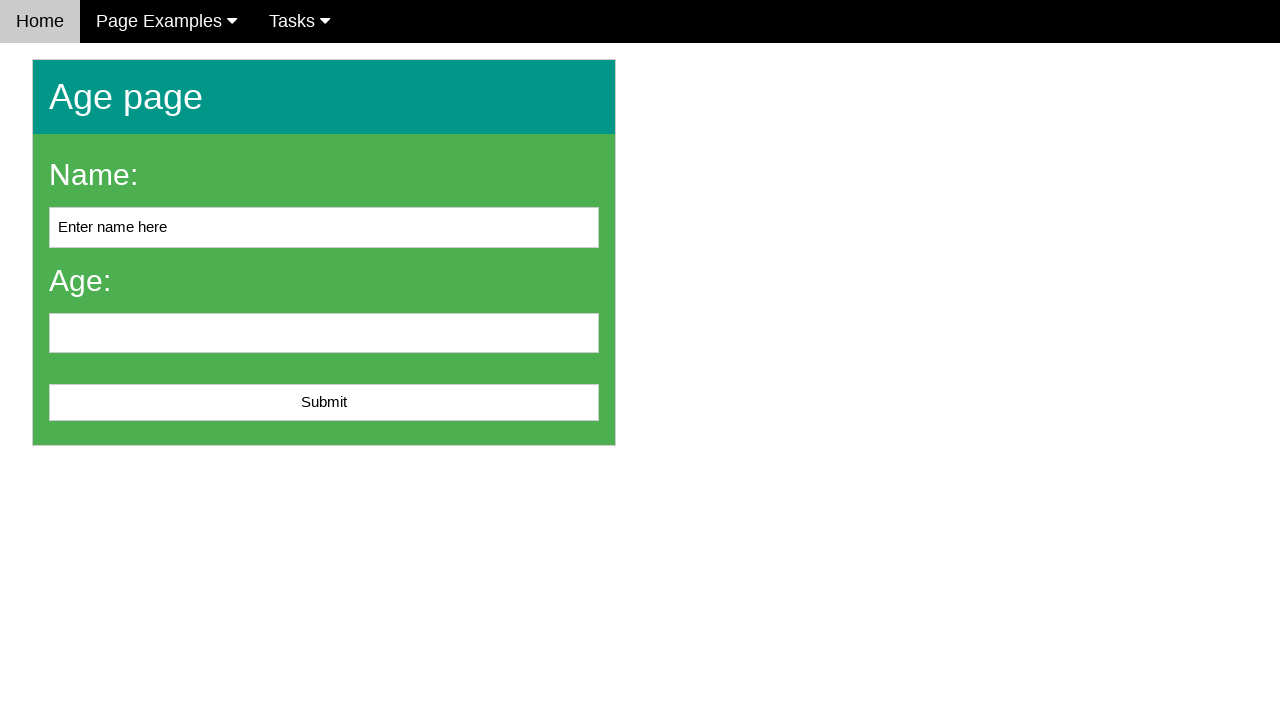

Cleared the name input field on #name
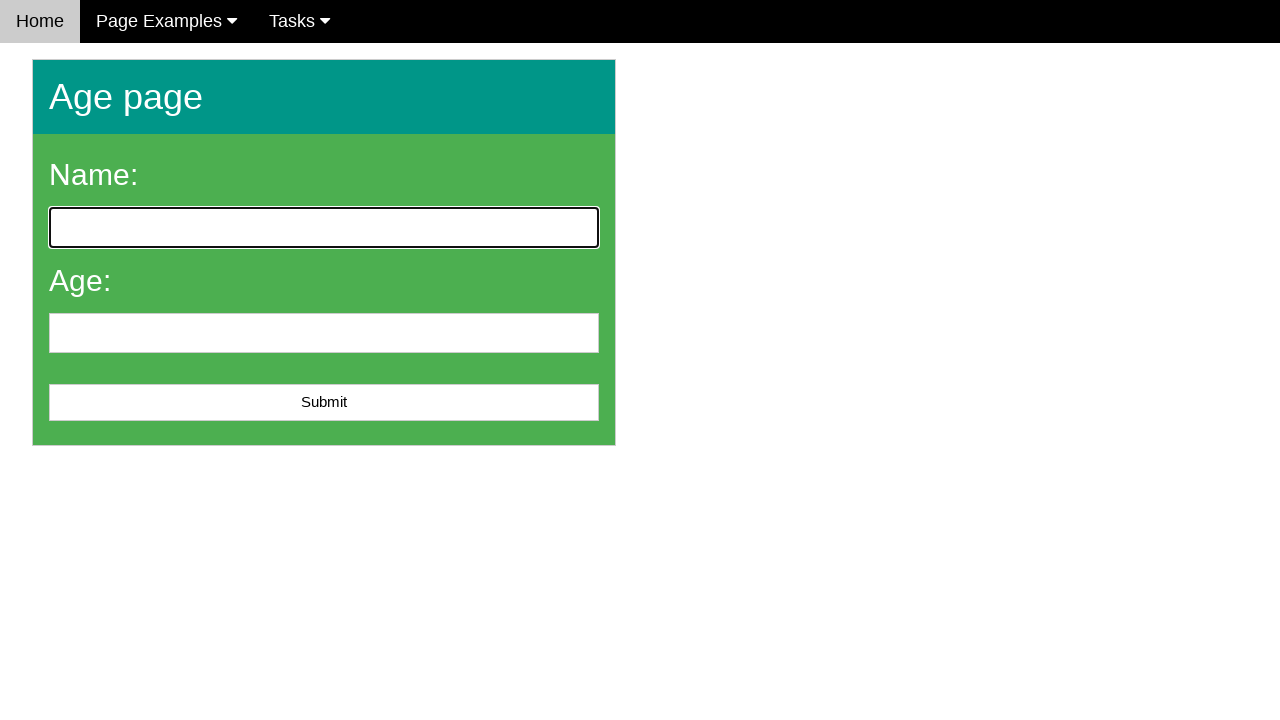

Entered 'John' in the name field on #name
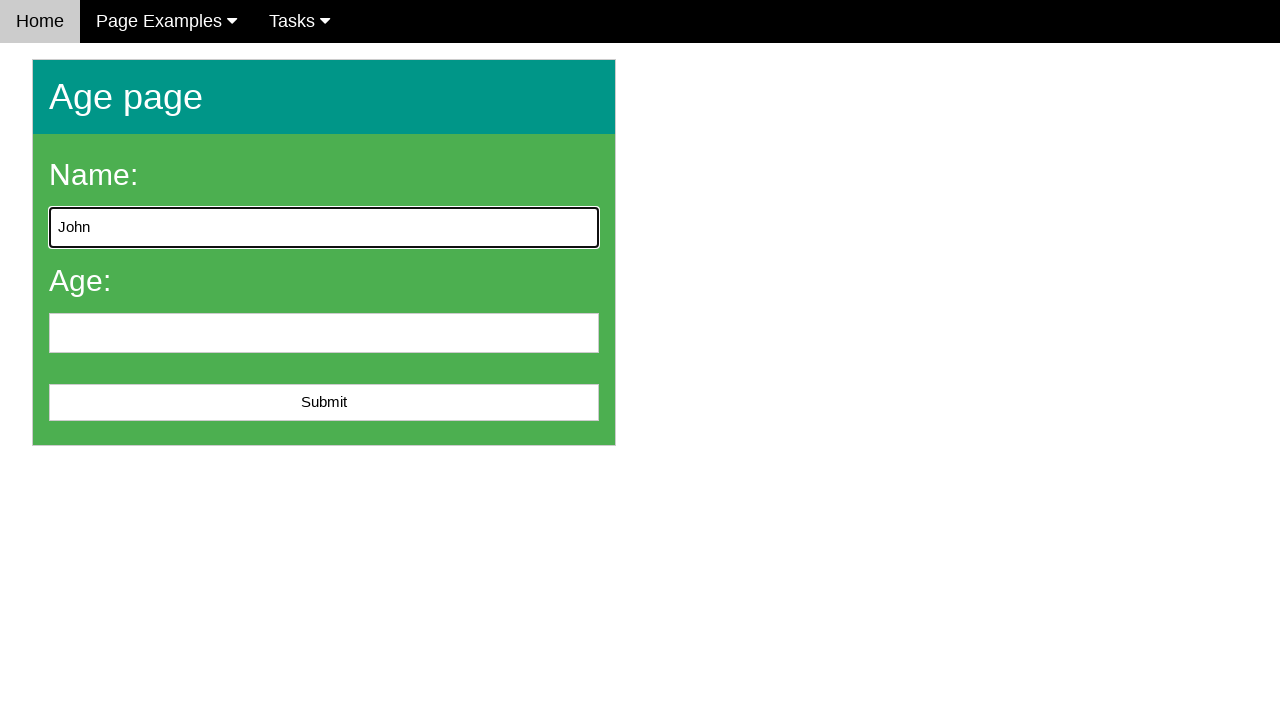

Entered '25' in the age field on #age
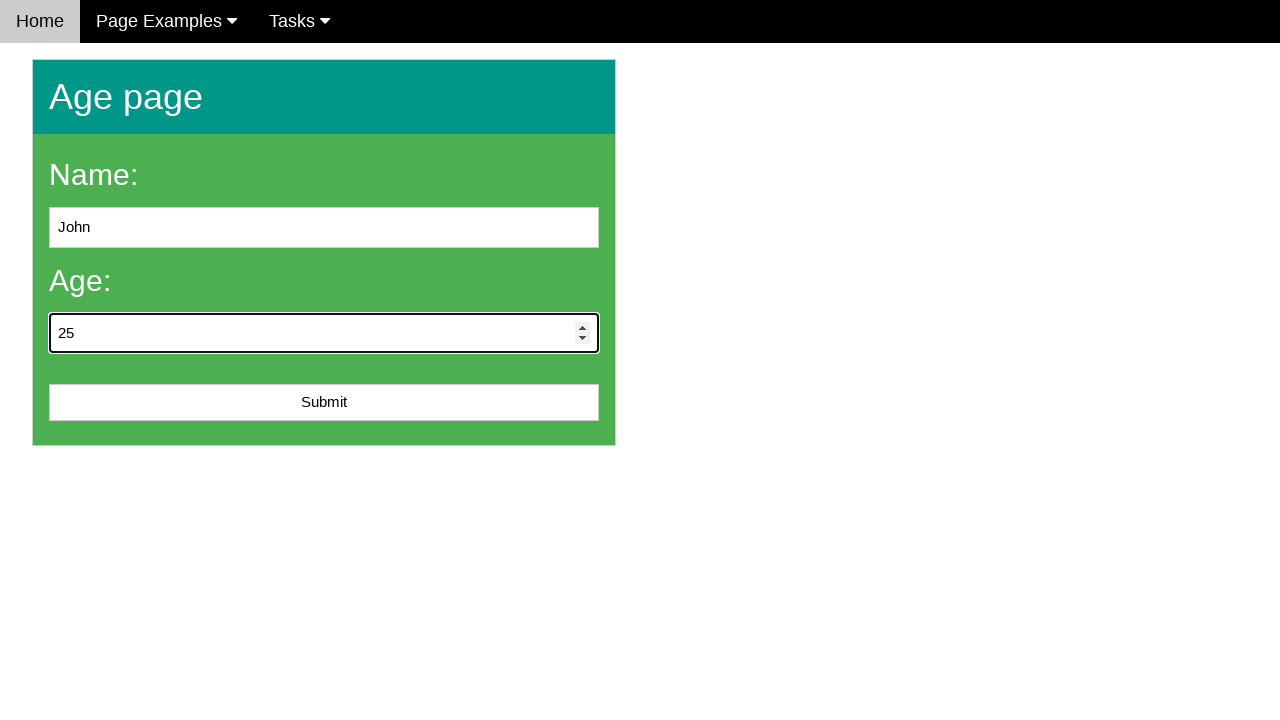

Clicked the submit button at (324, 403) on #submit
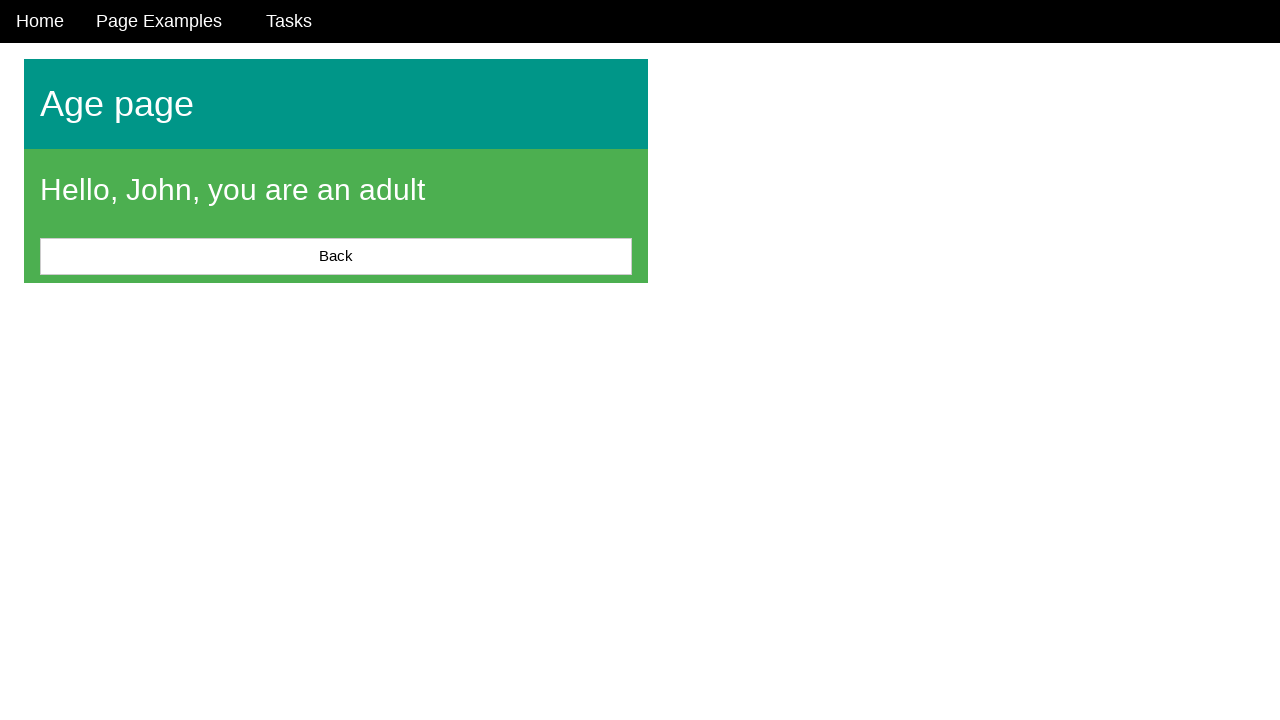

Result message appeared after form submission
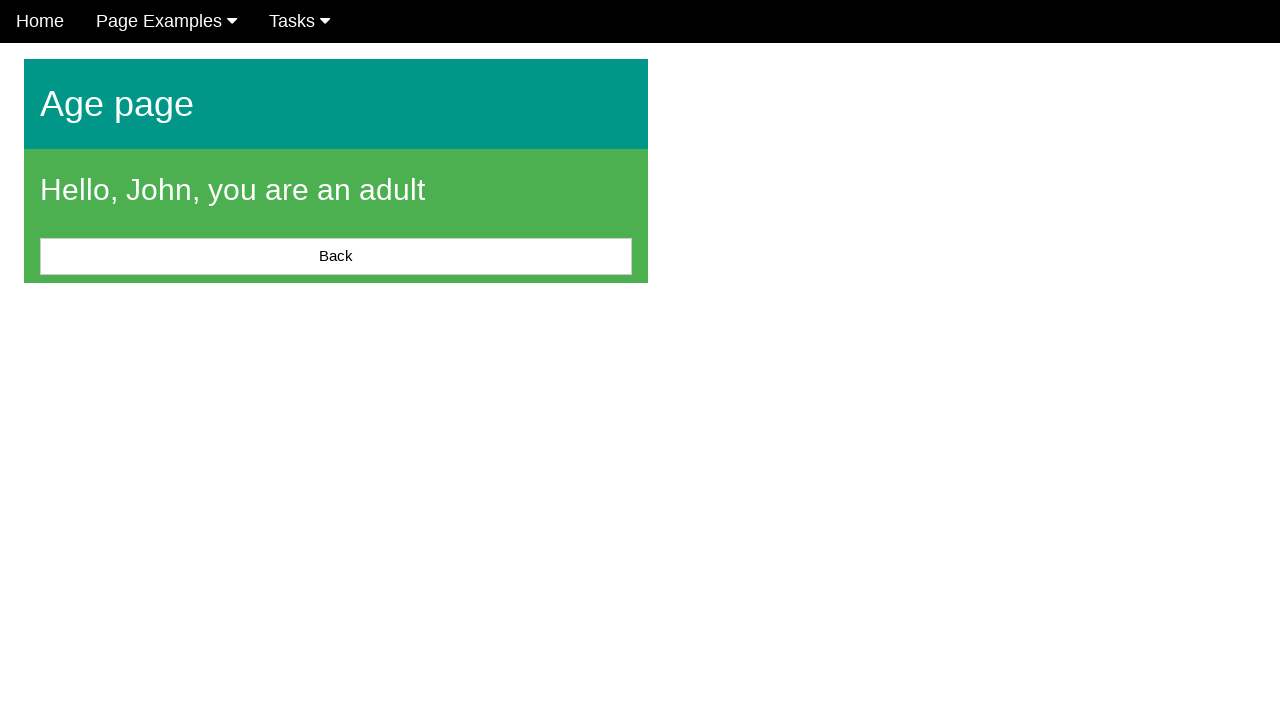

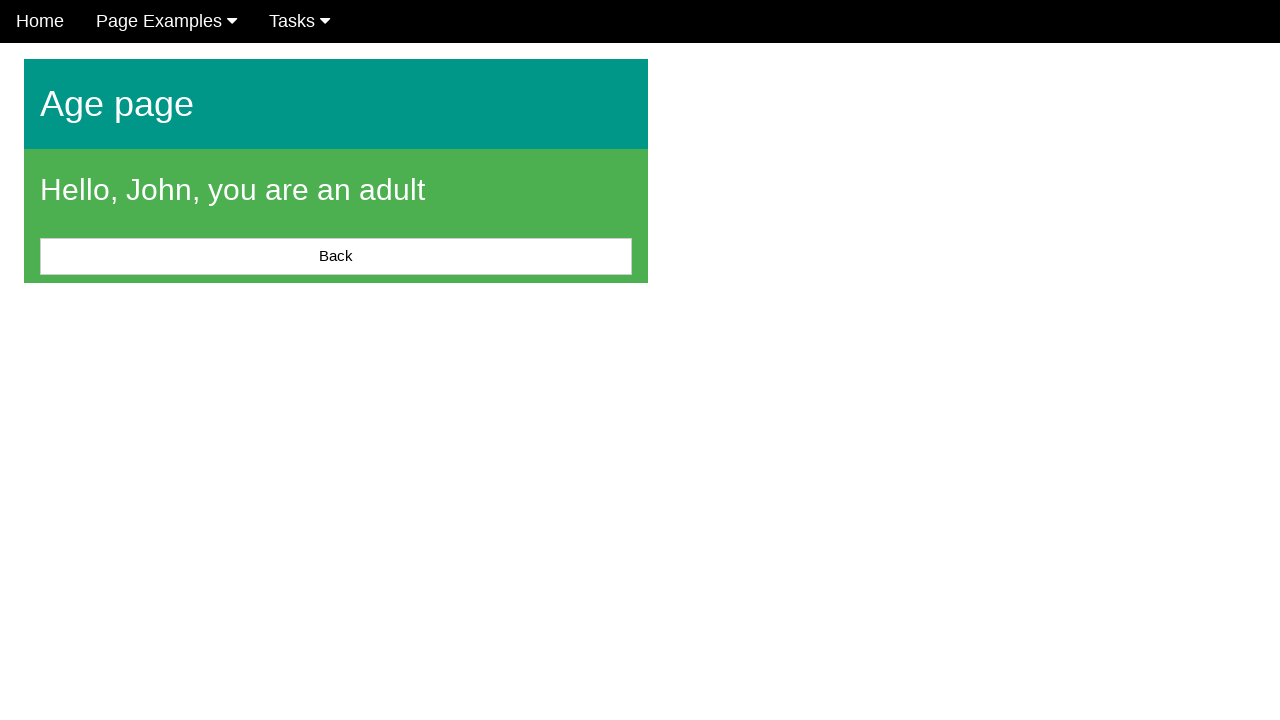